Navigates to a surf forecast page, scrolls to load content, and verifies that the forecast table with star ratings is displayed.

Starting URL: https://www.surf-forecast.com/breaks/Point-Judithlighthouse/forecasts/latest/six_day

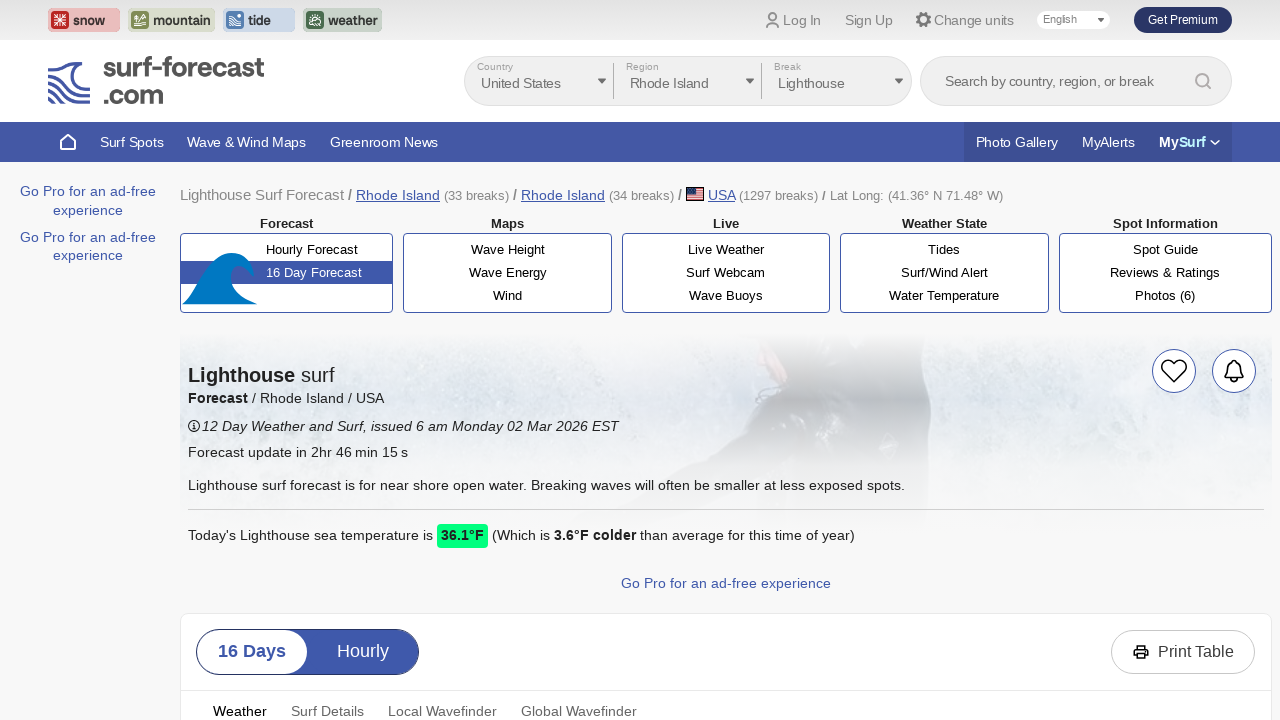

Waited for page to fully load
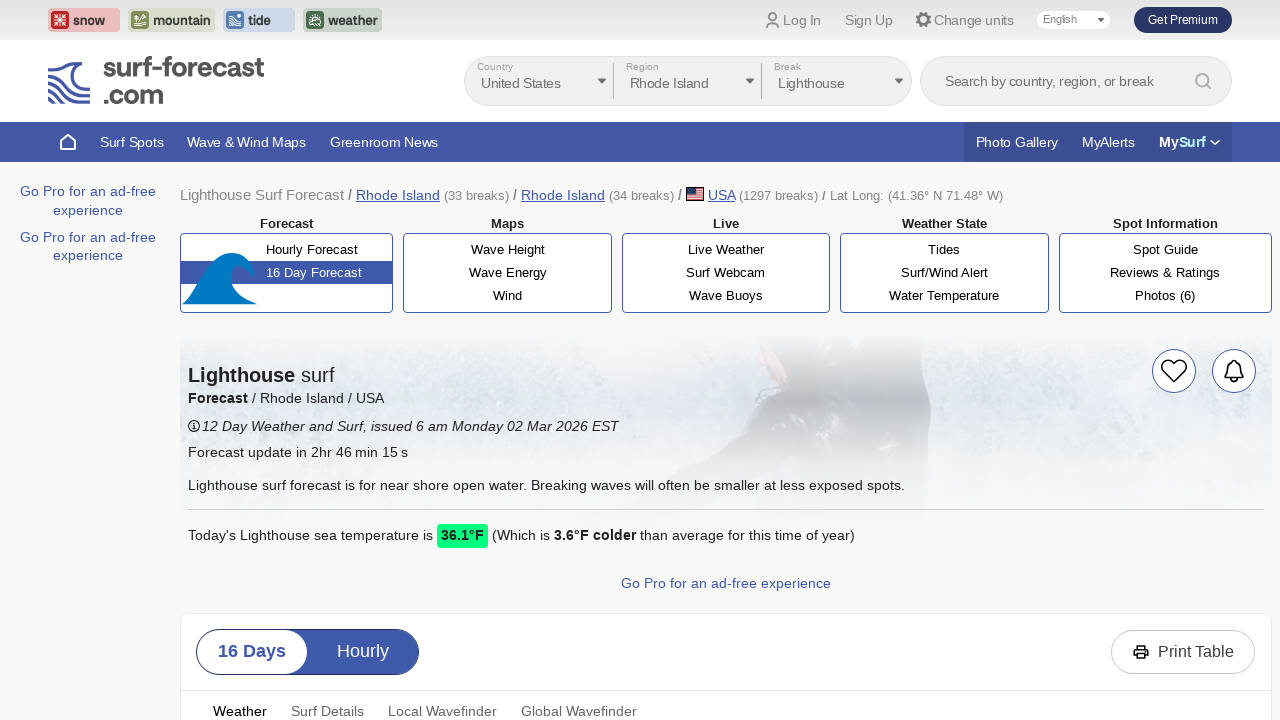

Scrolled to bottom of page to load lazy-loaded content
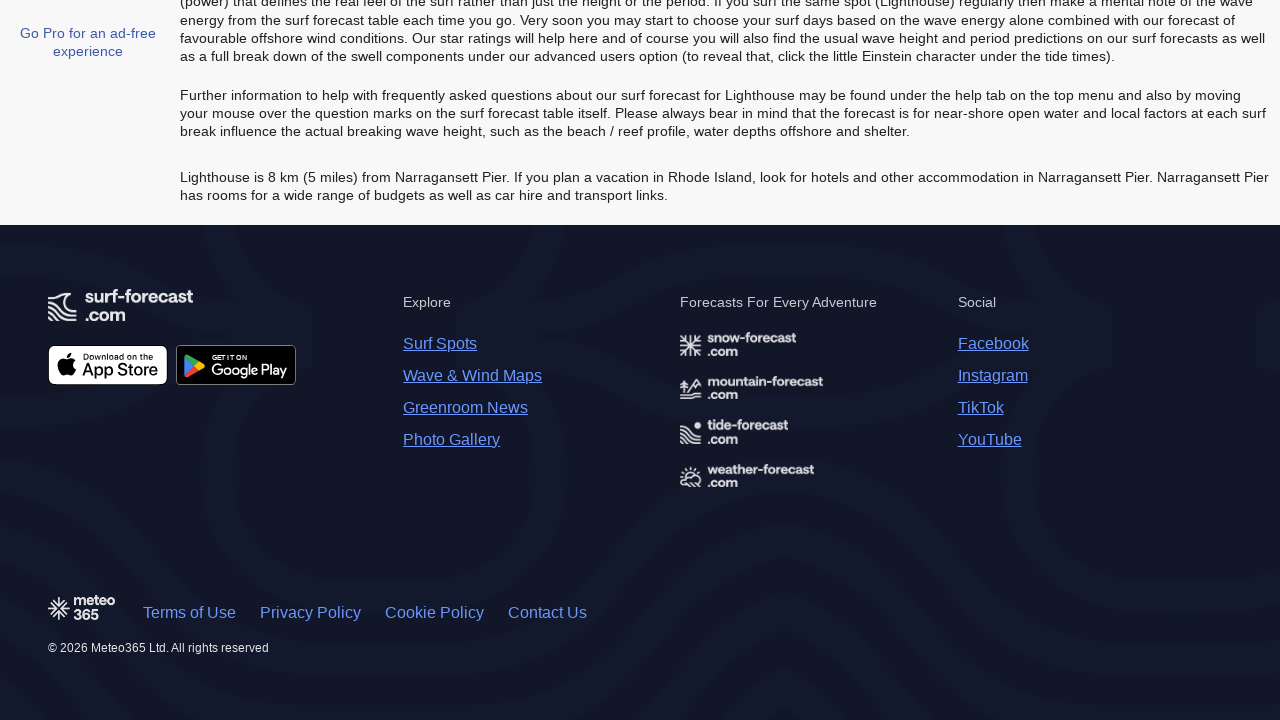

Star ratings appeared in forecast table
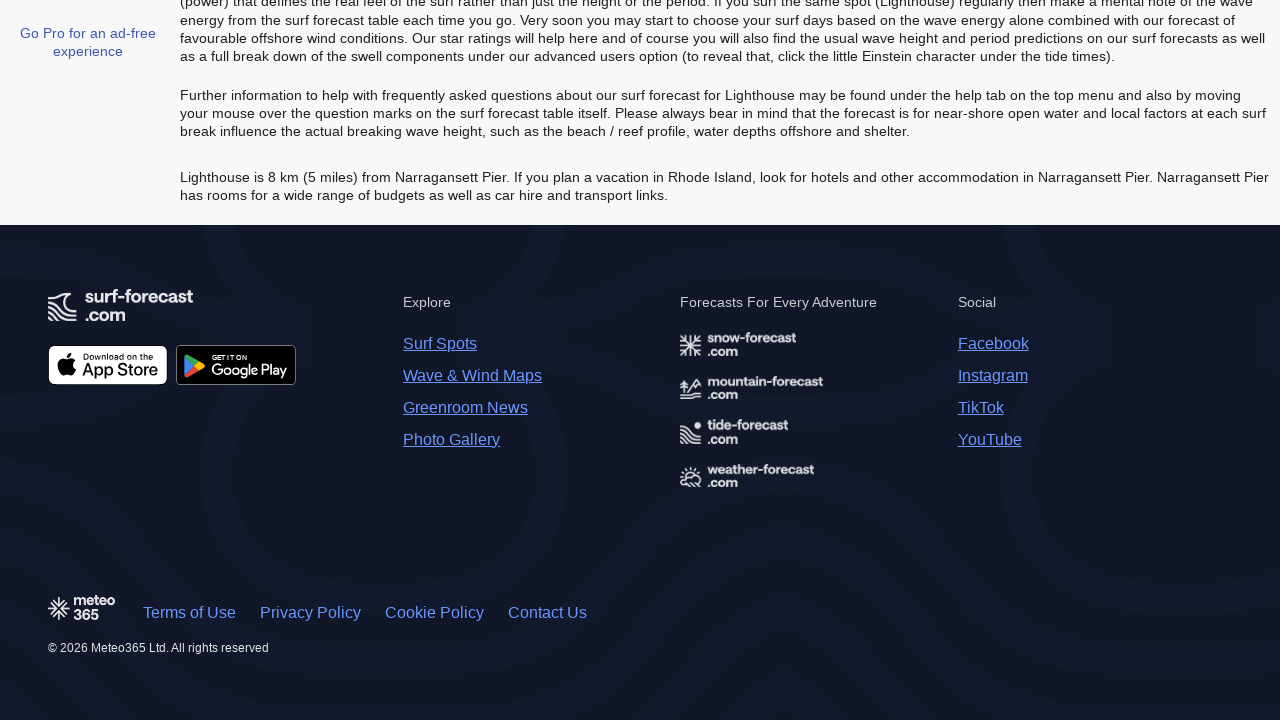

Verified forecast table cells with images are displayed
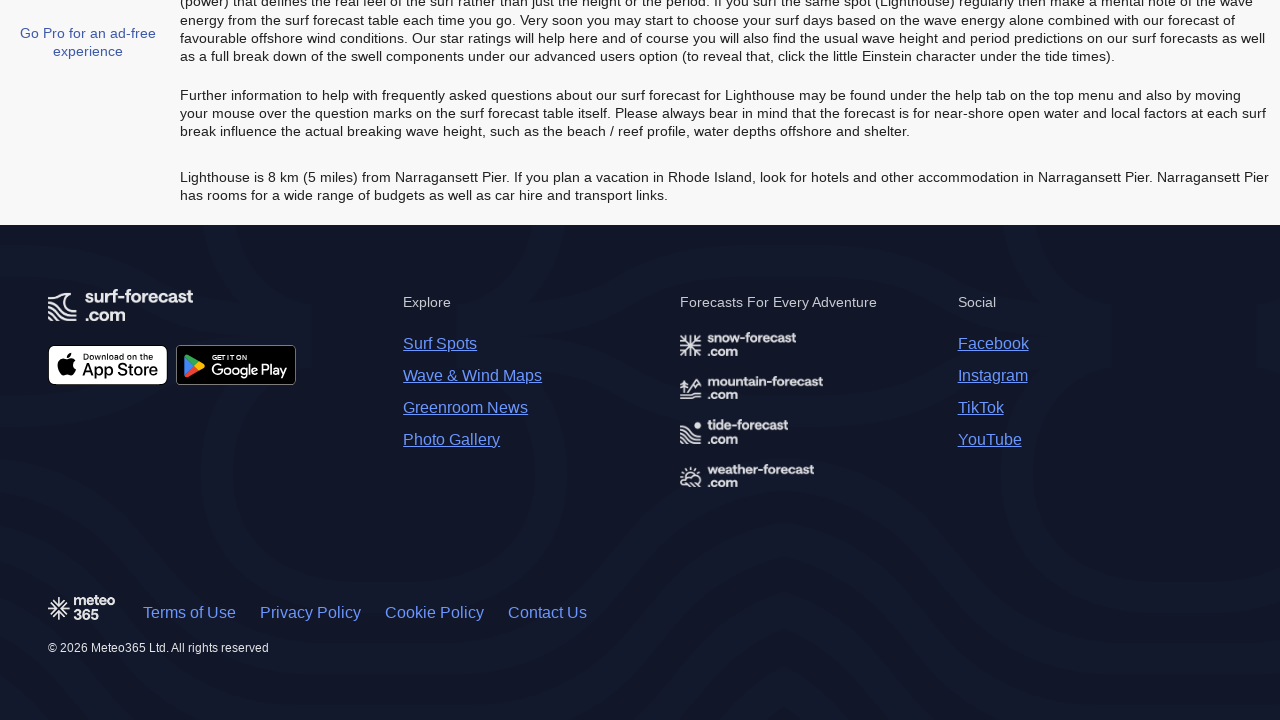

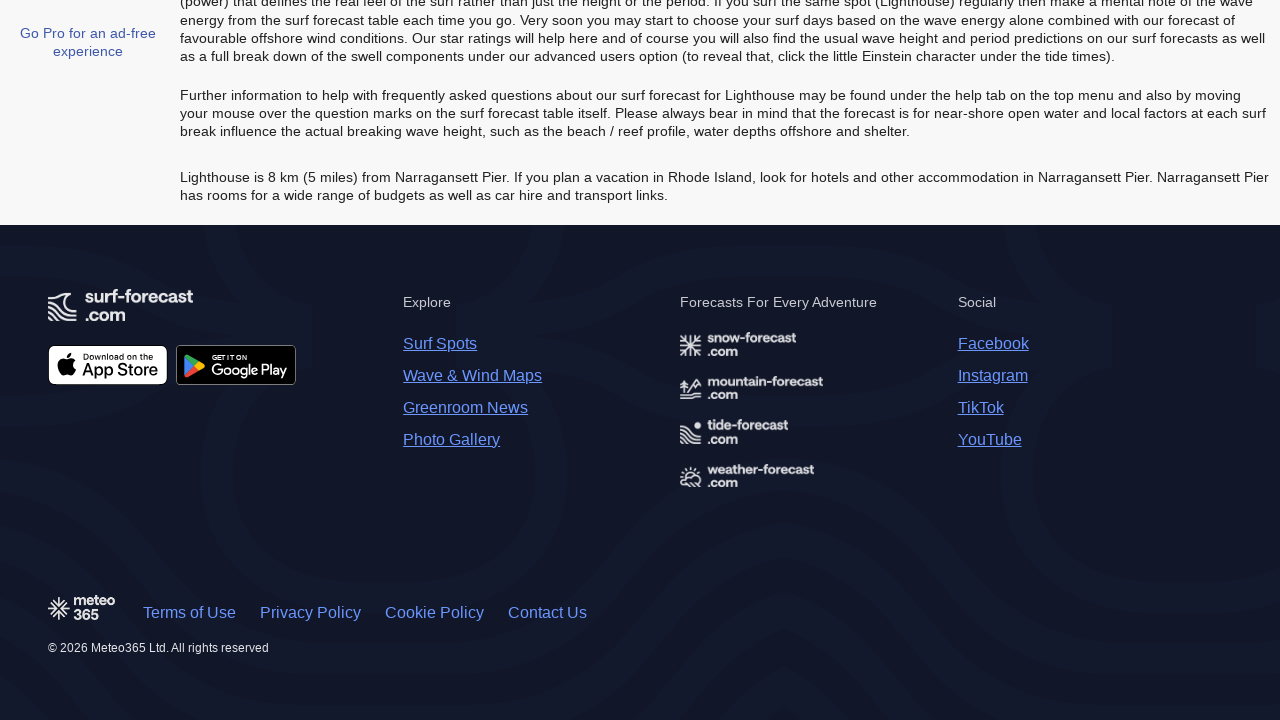